Tests browser zoom functionality by programmatically setting different zoom levels (50%, 100%, 150%, 200%) using JavaScript and verifying the zoom is applied correctly

Starting URL: https://tuyensinh247.com/

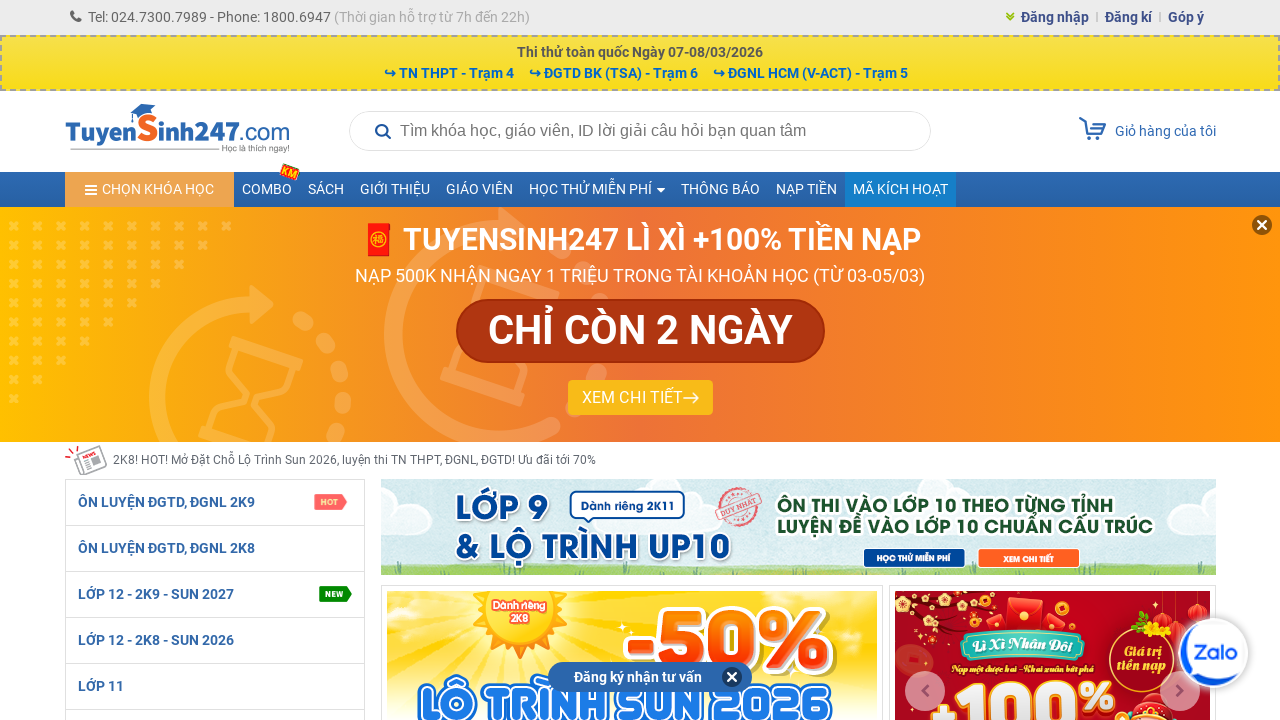

Navigated to https://tuyensinh247.com/
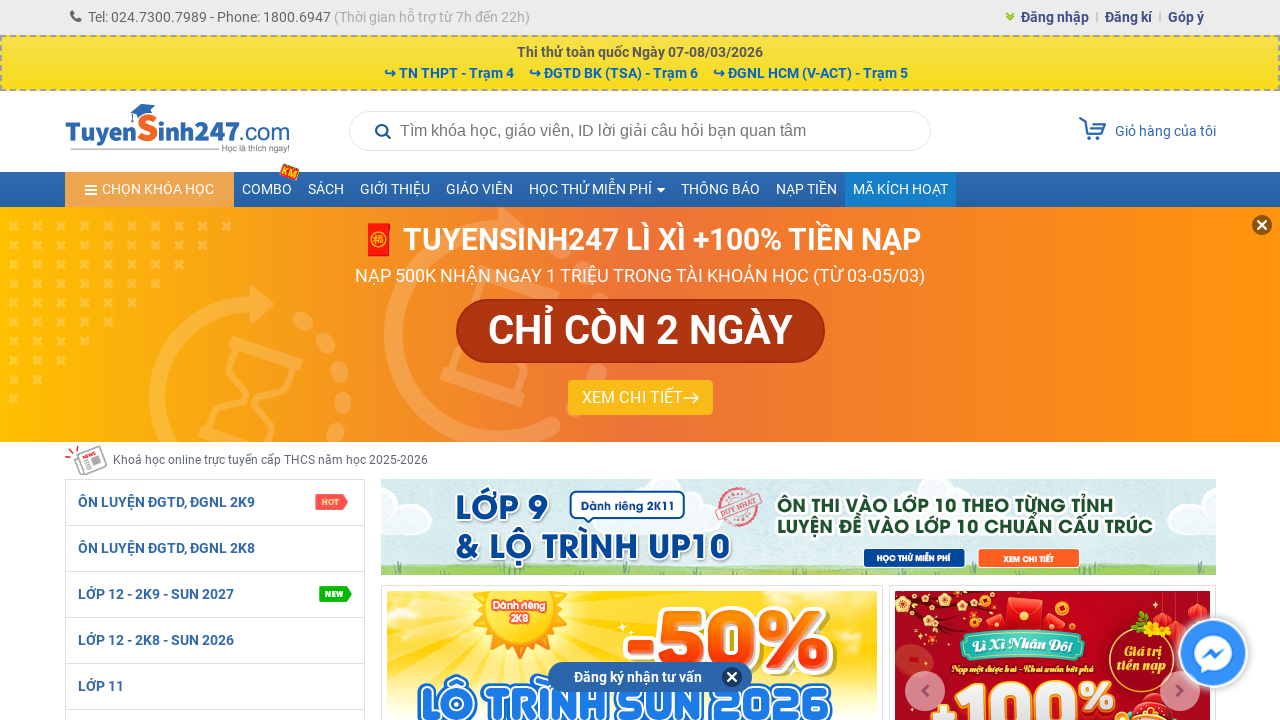

Set zoom level to 50% using document.body.style.zoom
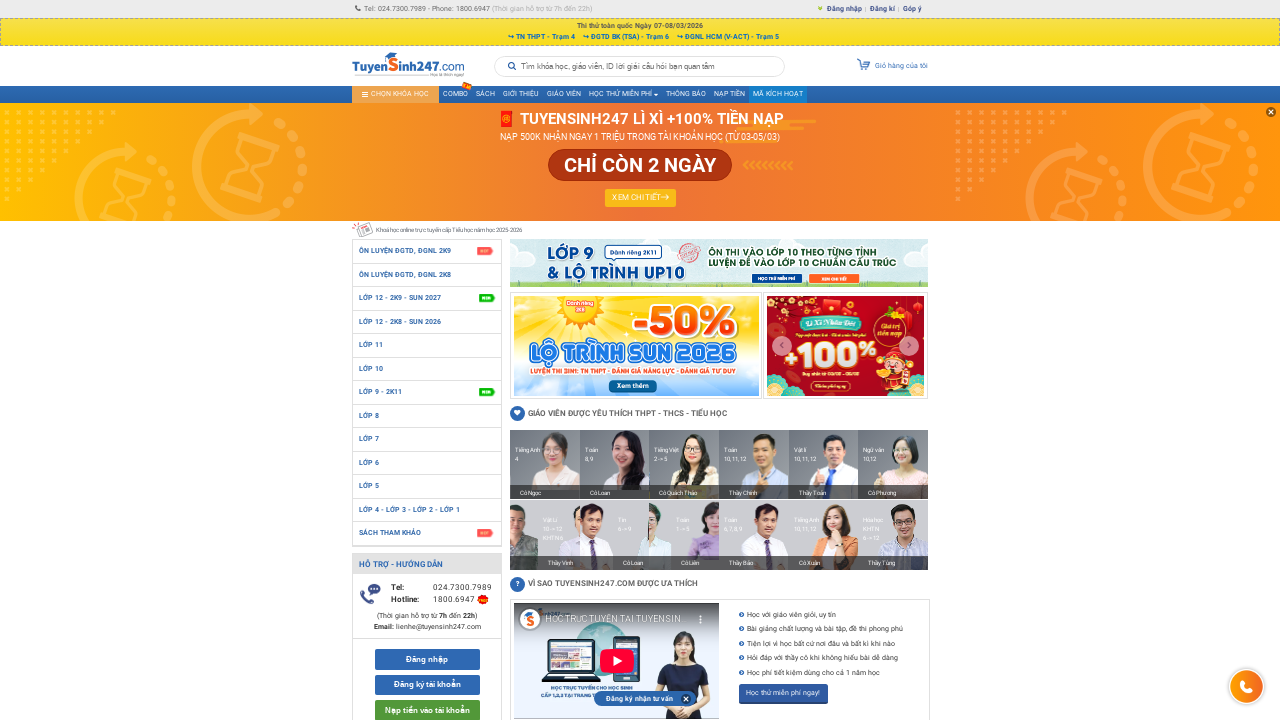

Applied transform scale(0.5) as fallback
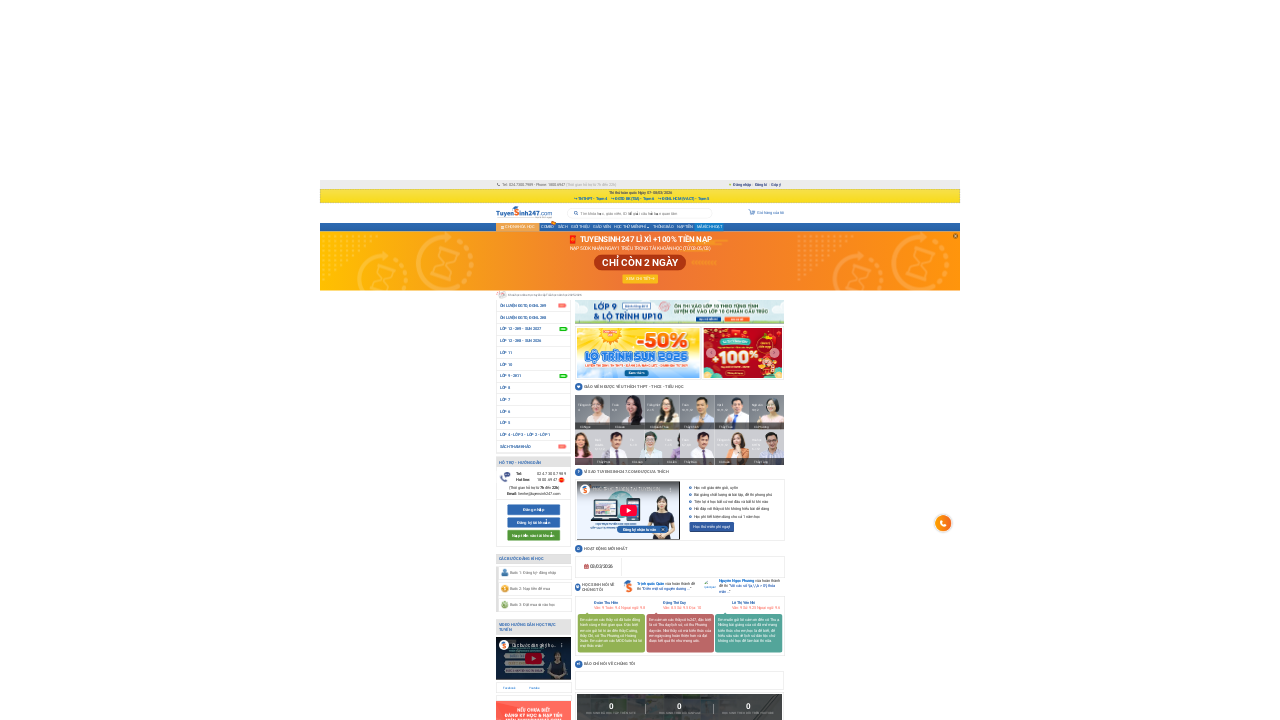

Set transform origin to 0 0
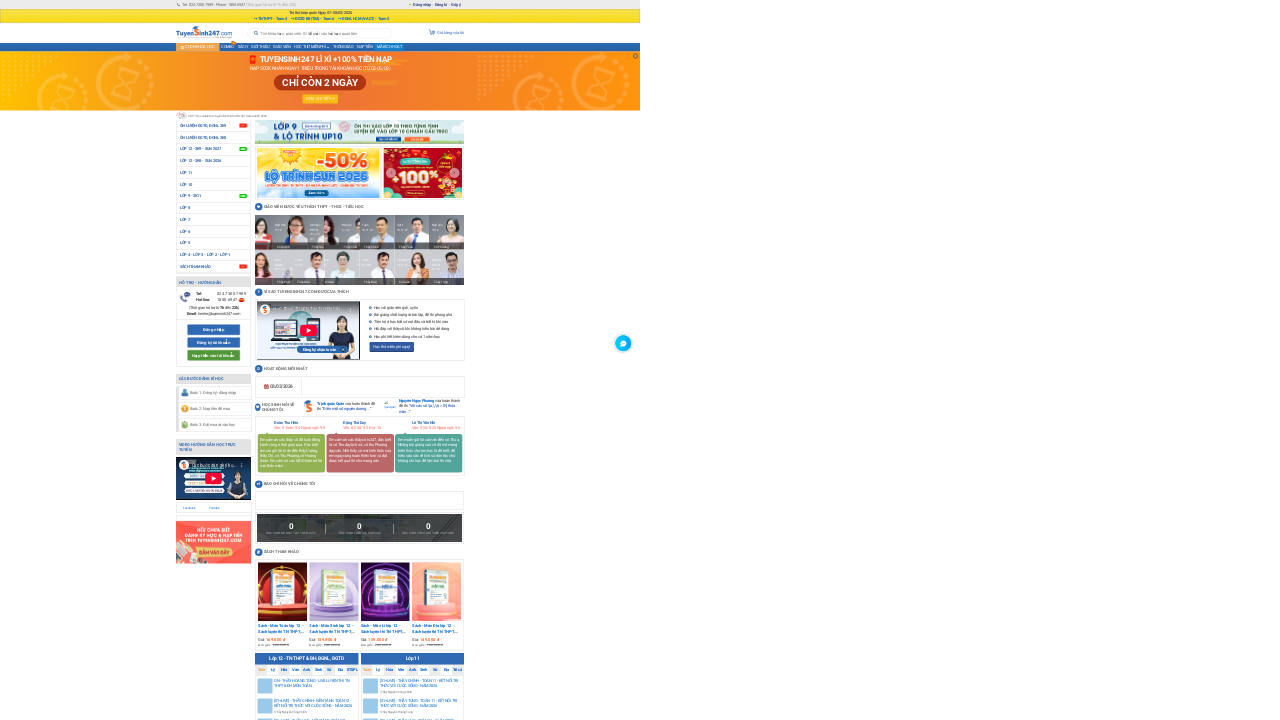

Waited 1000ms for browser to apply 50% zoom
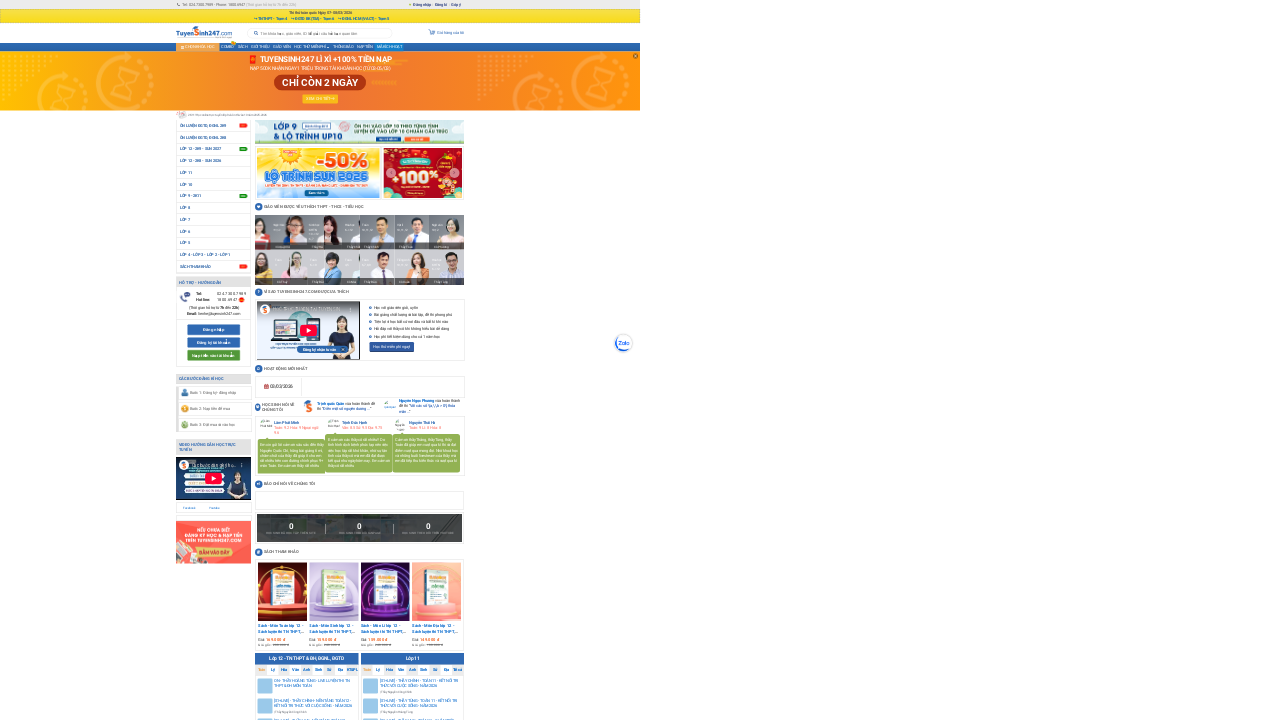

Retrieved actual zoom level: 50%
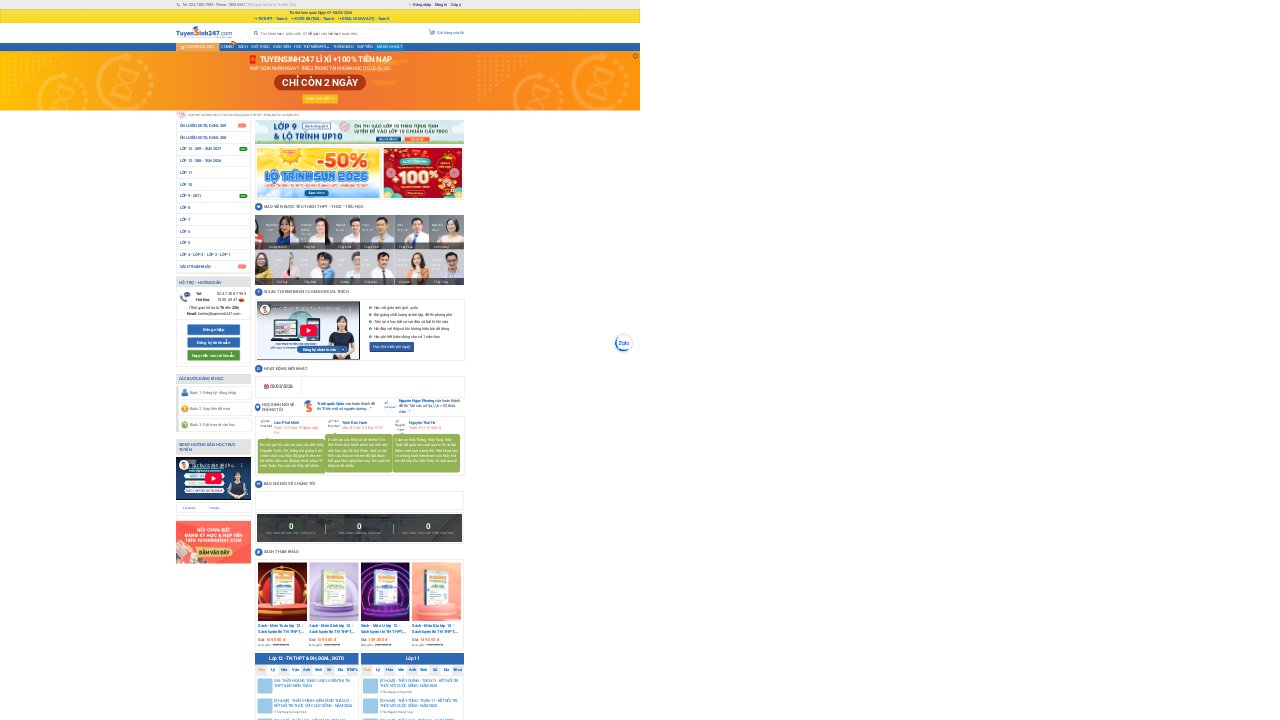

Reset zoom to 100% before testing next zoom level
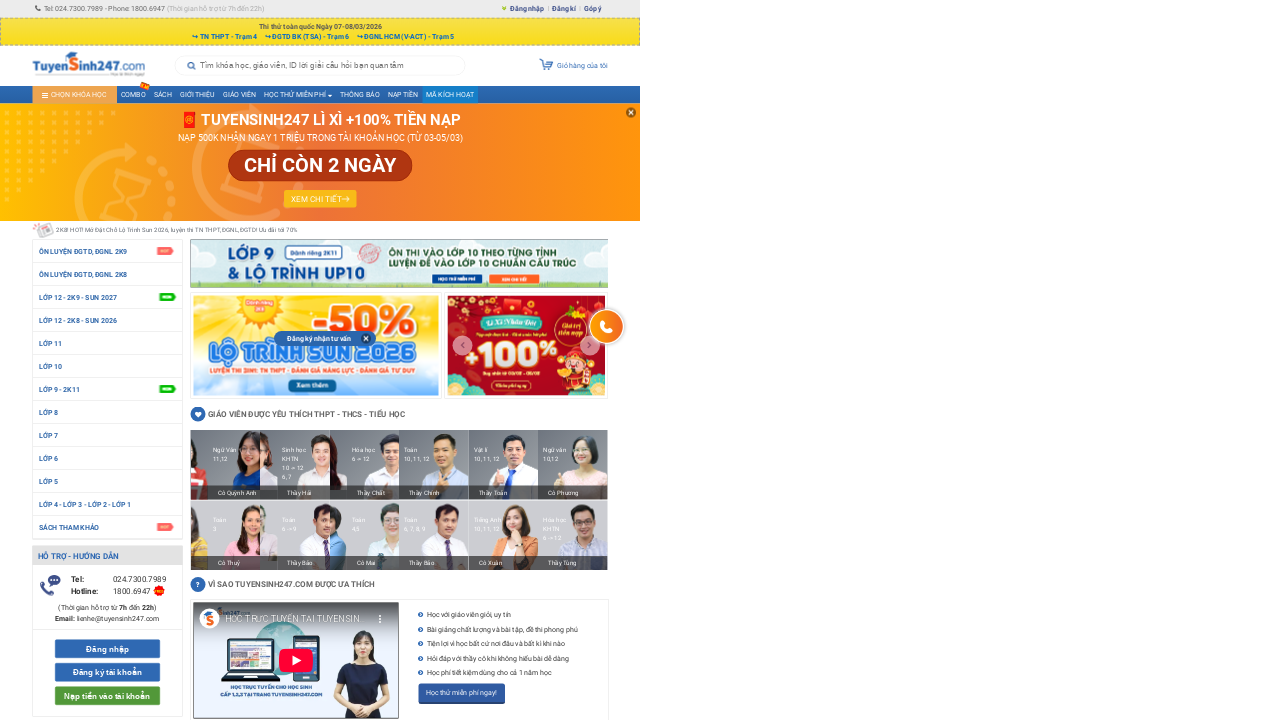

Reset transform scale to 1
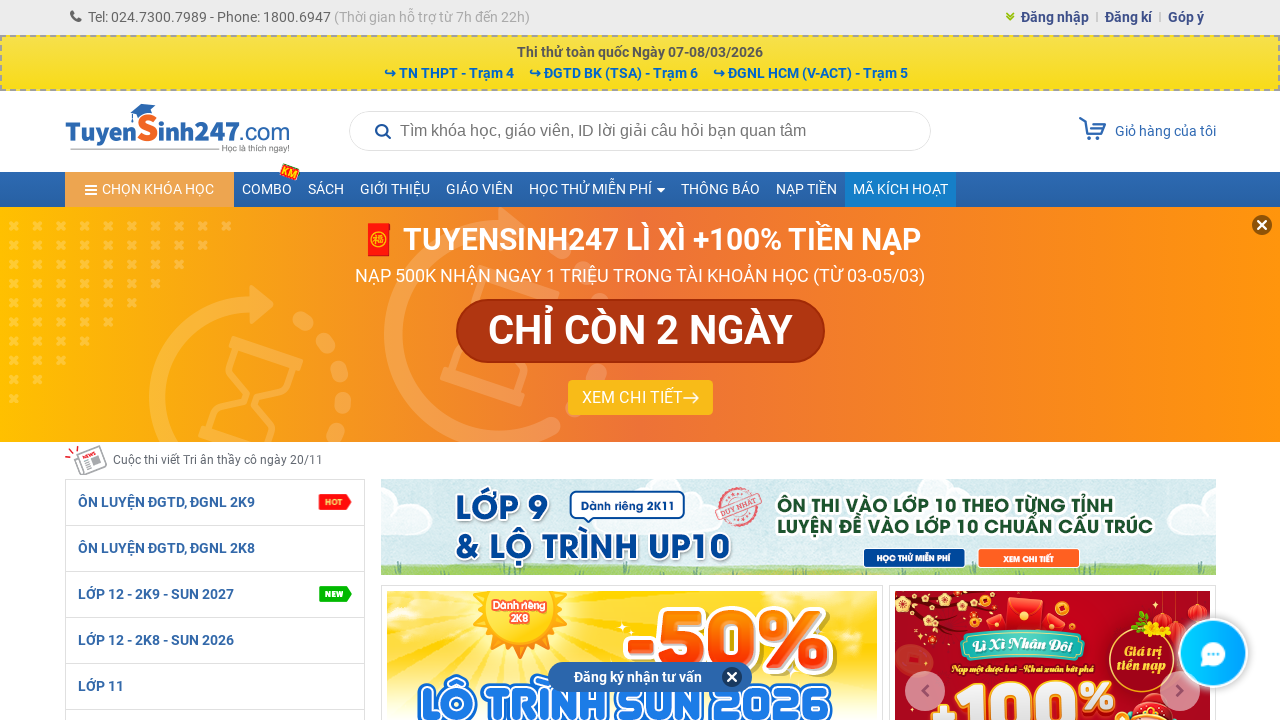

Set zoom level to 100% using document.body.style.zoom
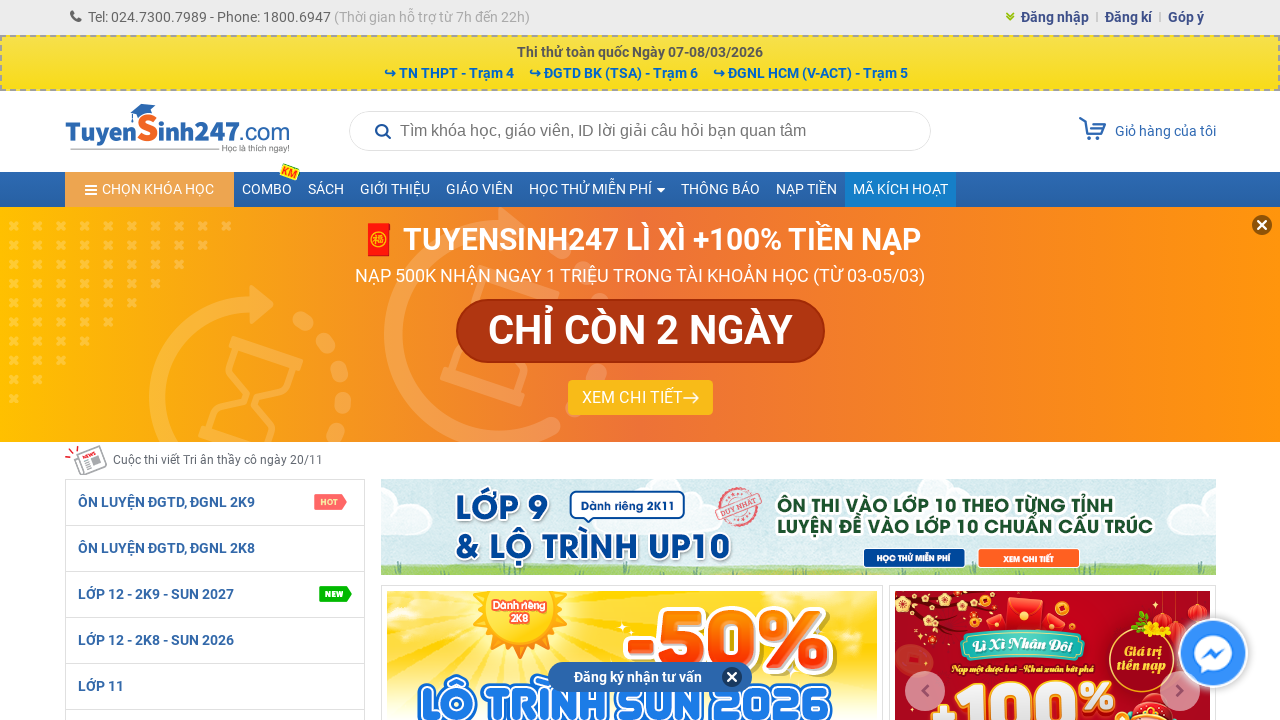

Applied transform scale(1.0) as fallback
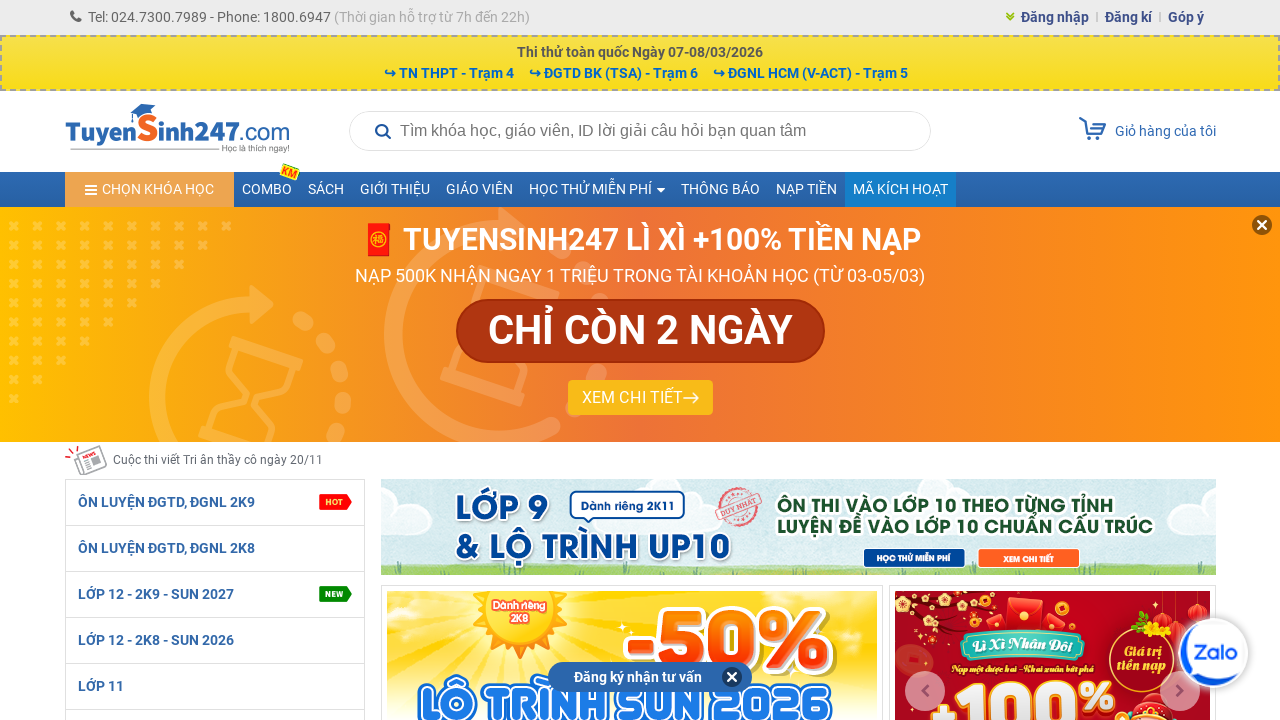

Set transform origin to 0 0
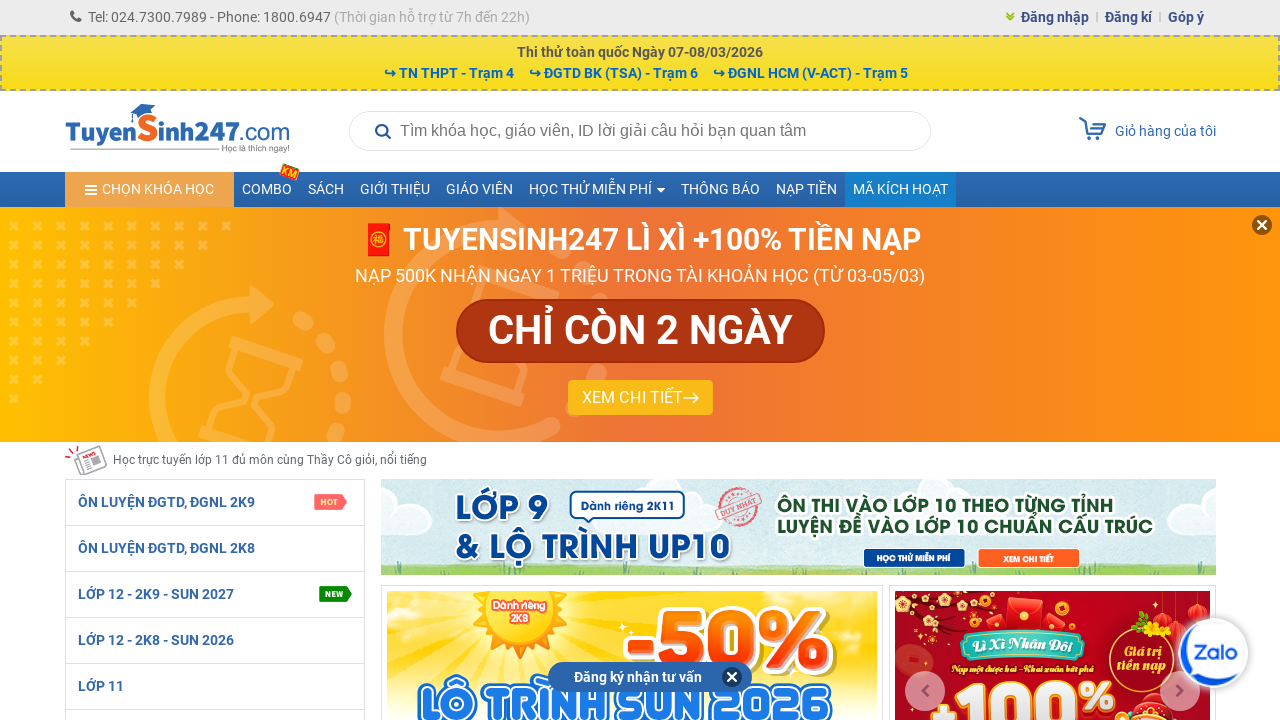

Waited 1000ms for browser to apply 100% zoom
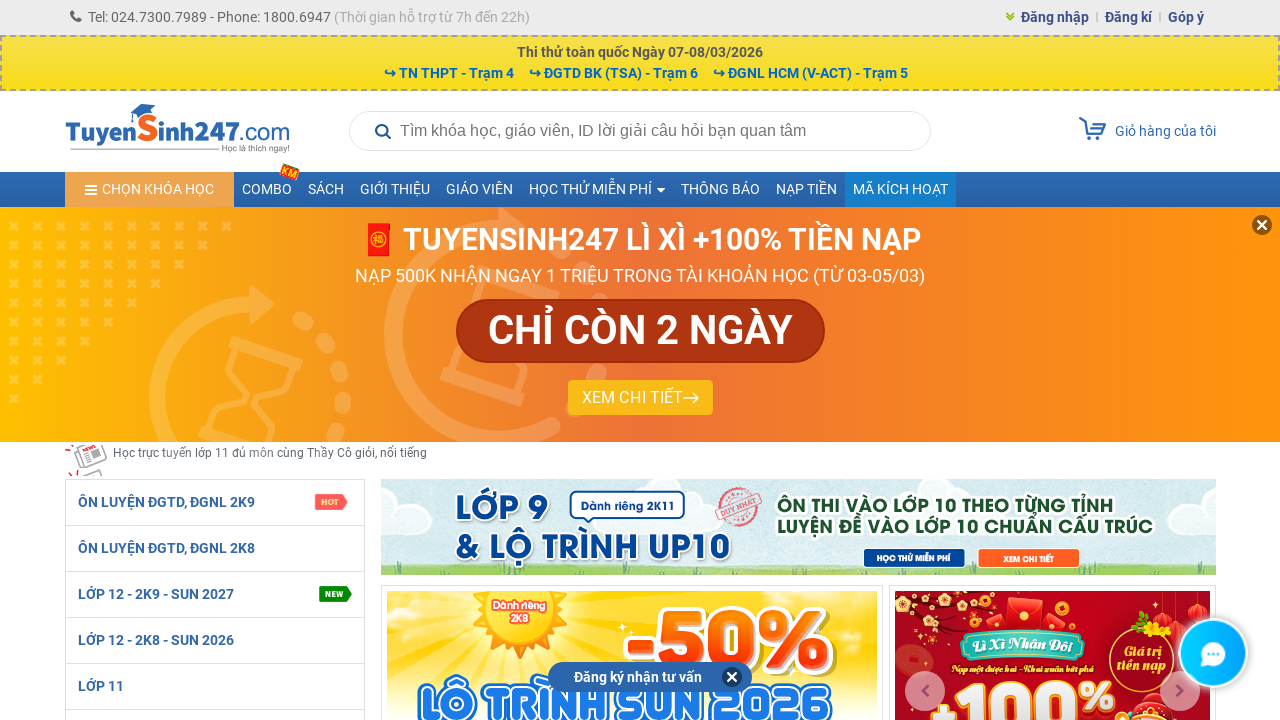

Retrieved actual zoom level: 100%
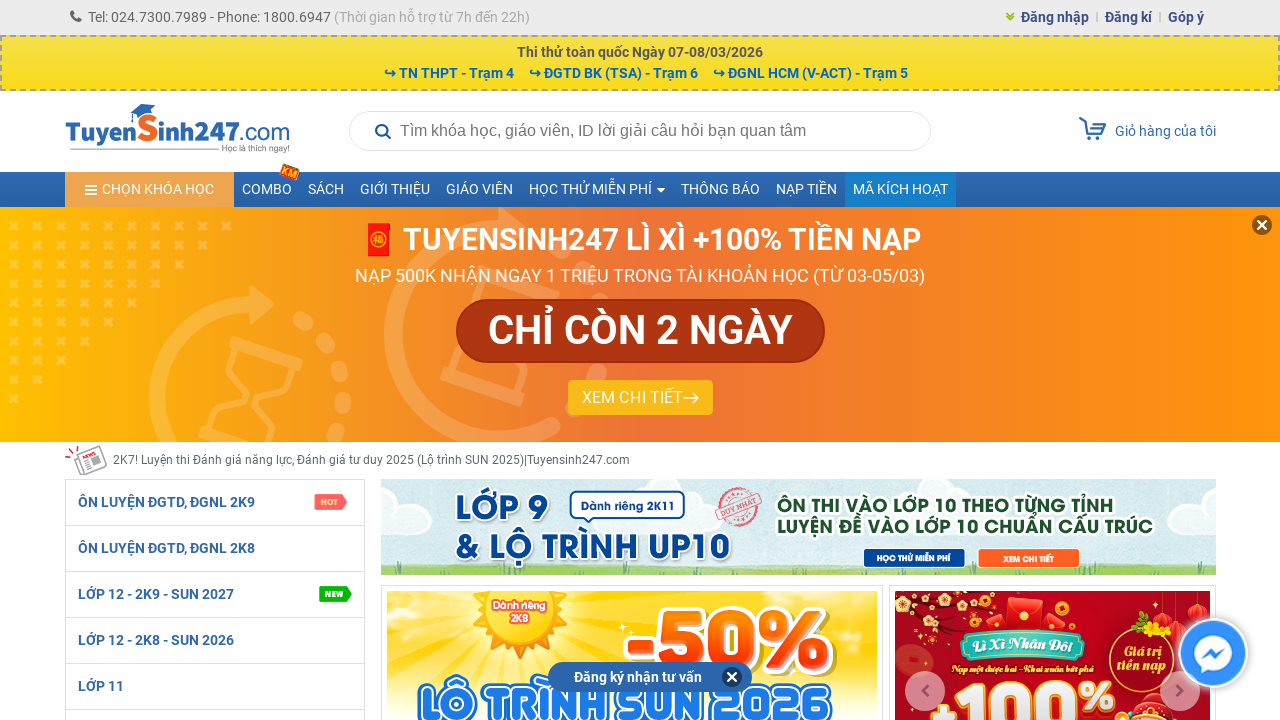

Reset zoom to 100% before testing next zoom level
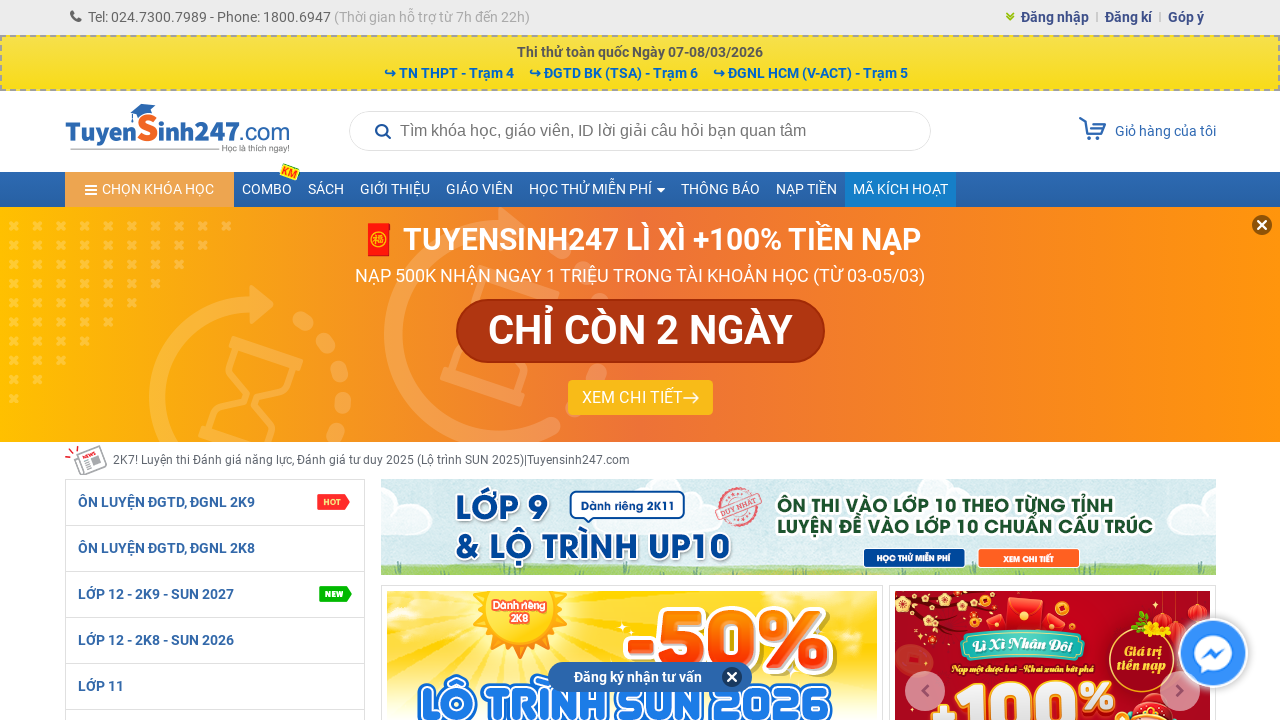

Reset transform scale to 1
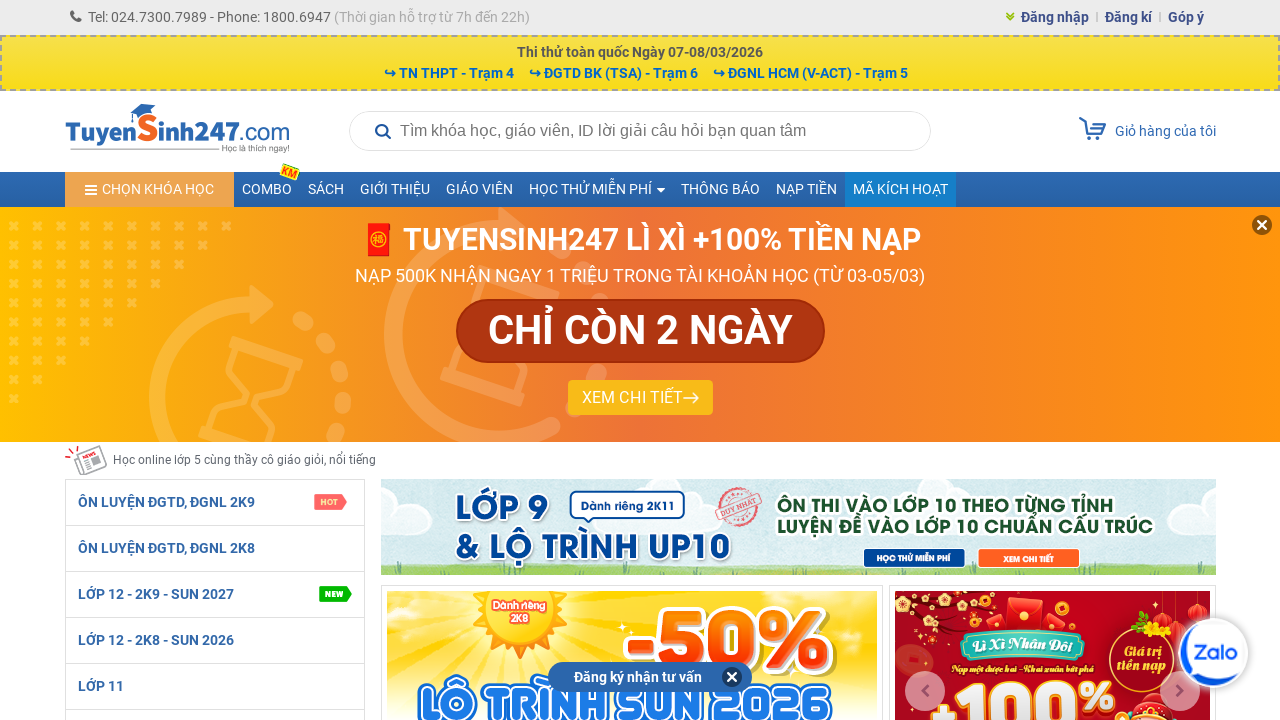

Set zoom level to 150% using document.body.style.zoom
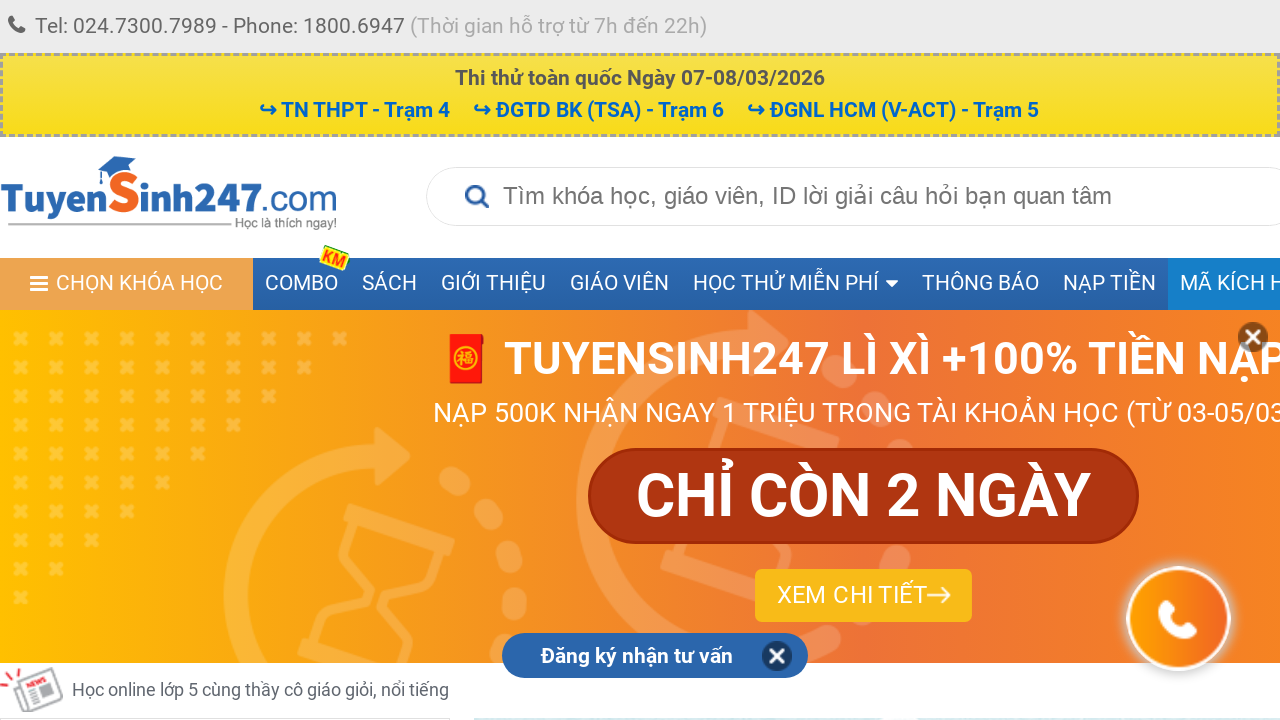

Applied transform scale(1.5) as fallback
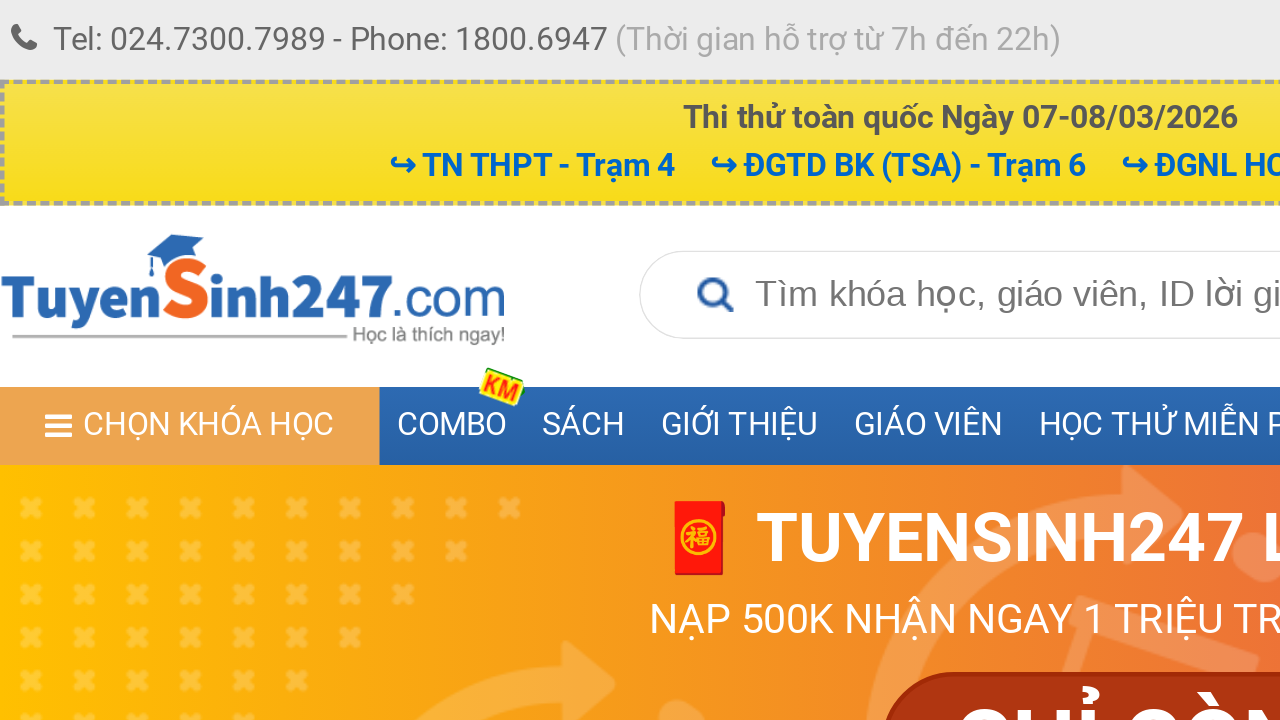

Set transform origin to 0 0
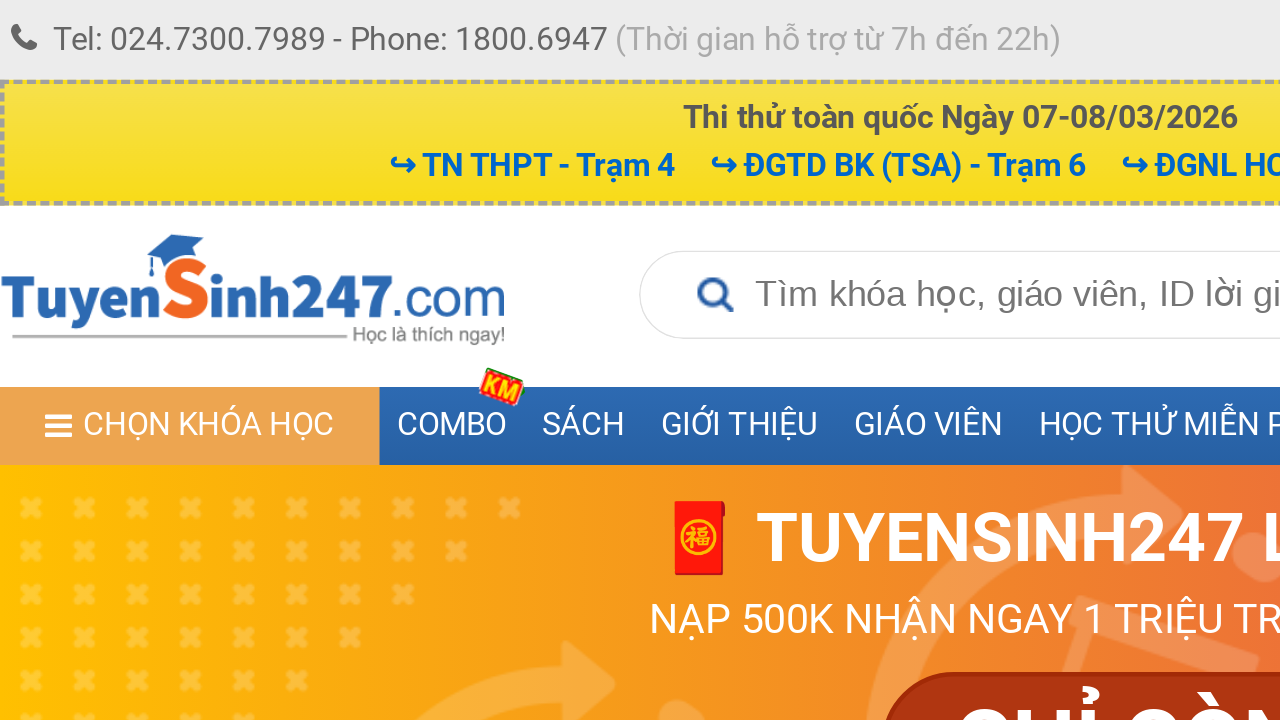

Waited 1000ms for browser to apply 150% zoom
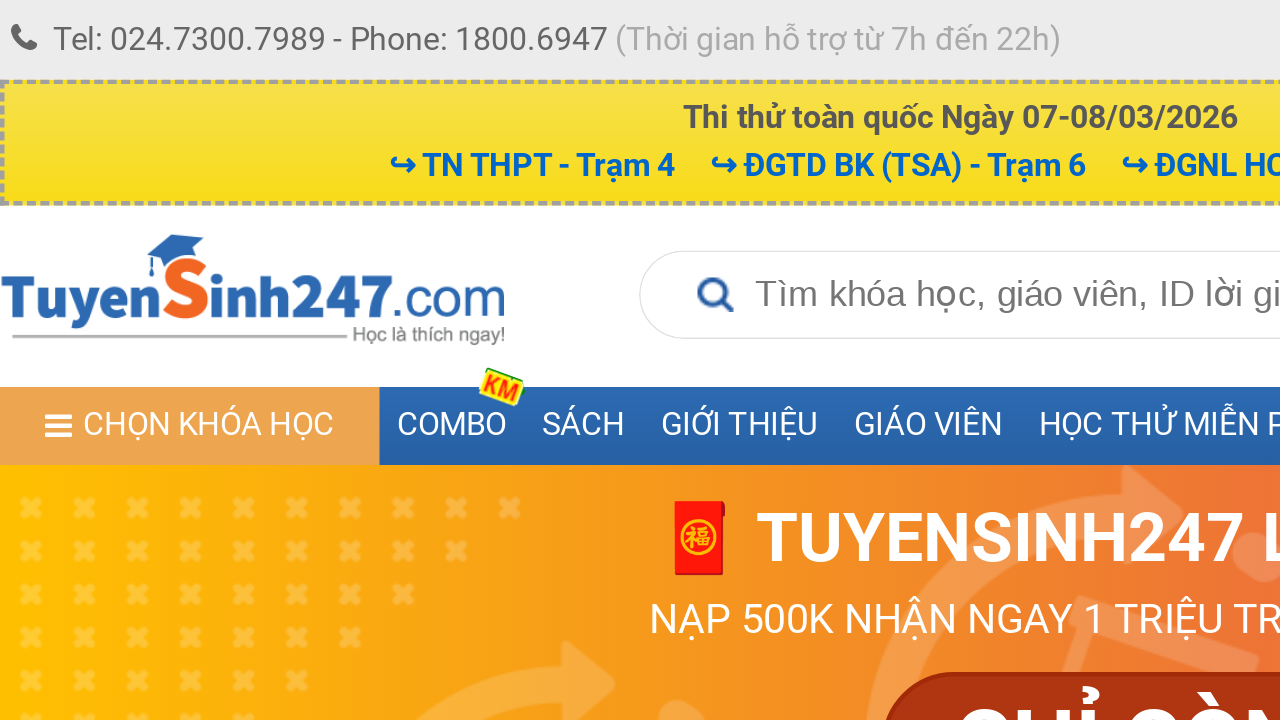

Retrieved actual zoom level: 150%
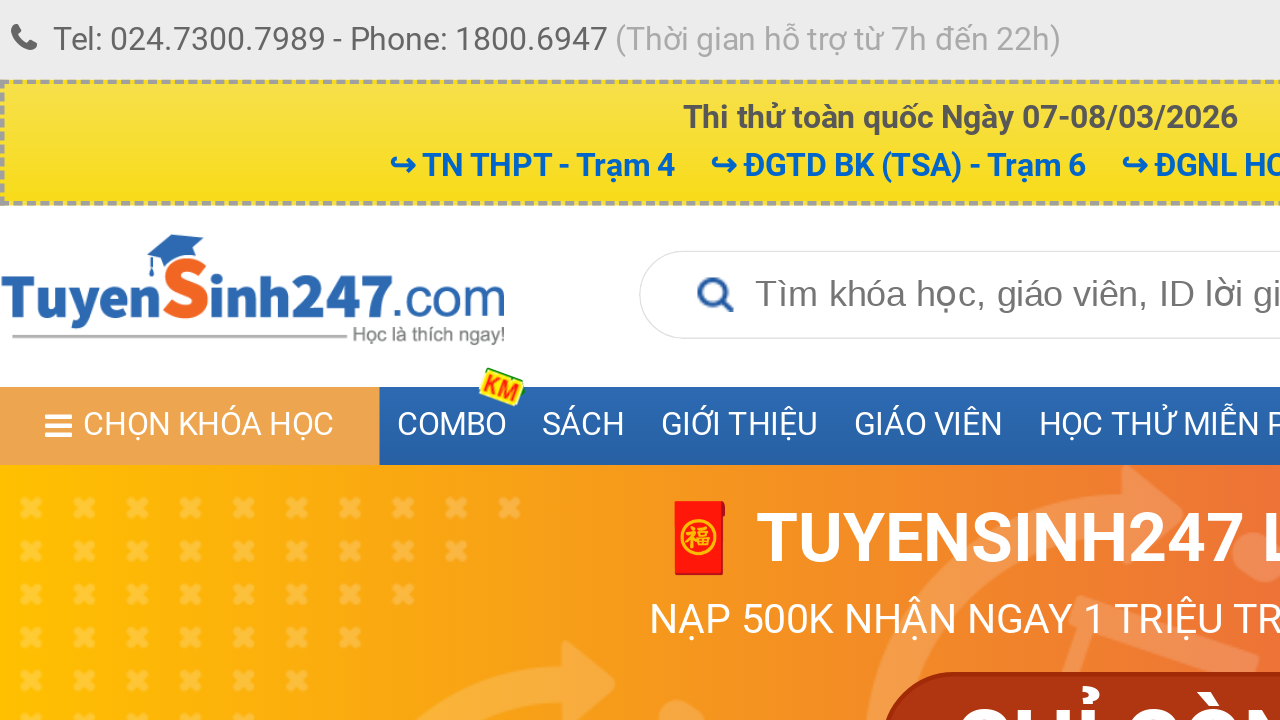

Reset zoom to 100% before testing next zoom level
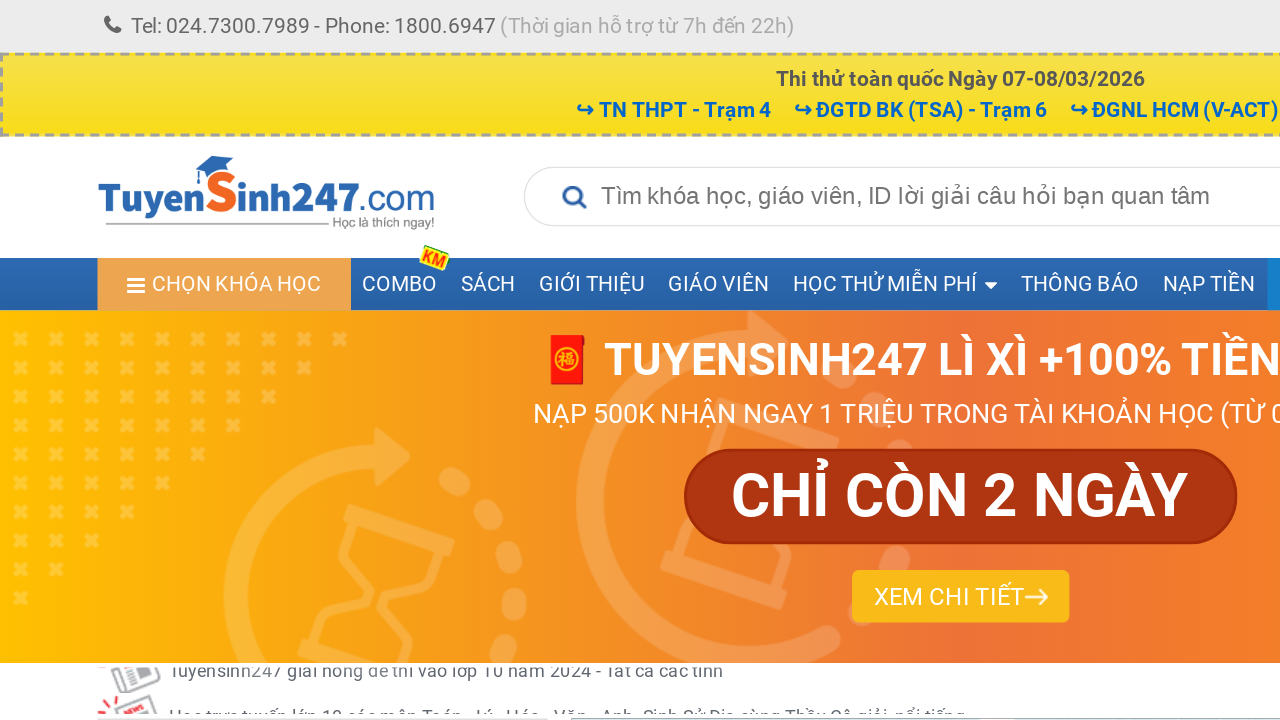

Reset transform scale to 1
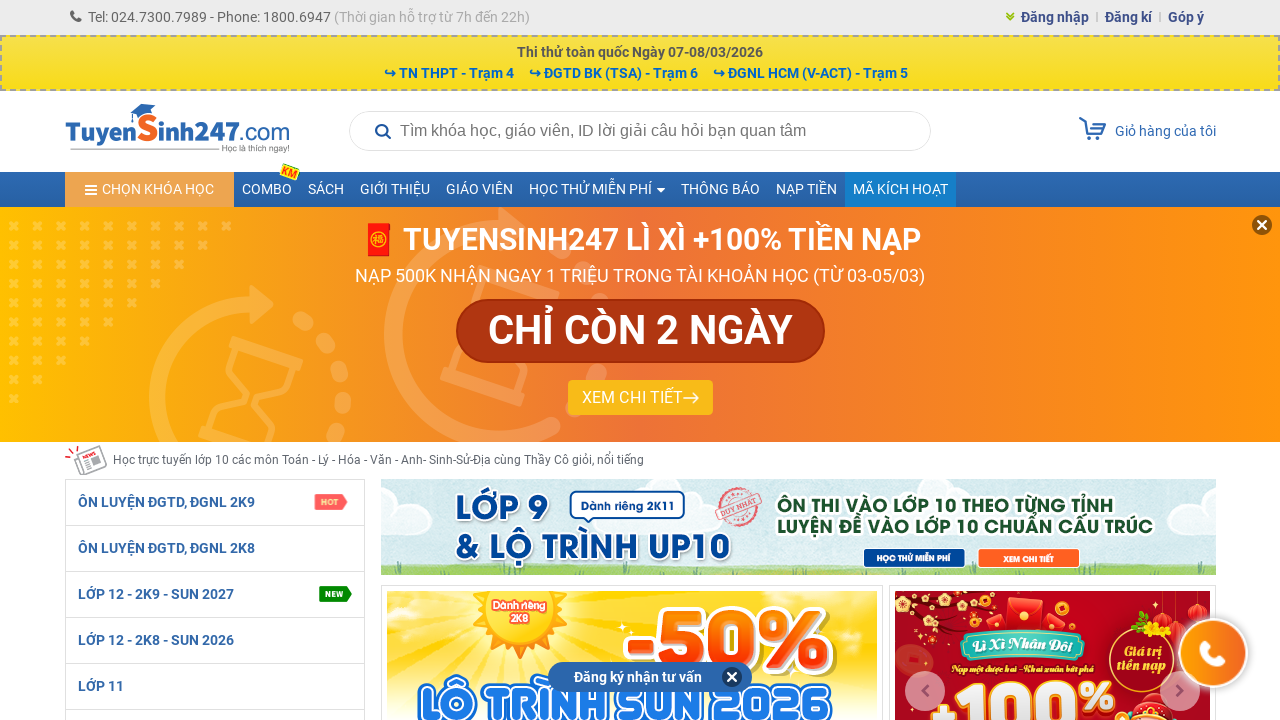

Set zoom level to 200% using document.body.style.zoom
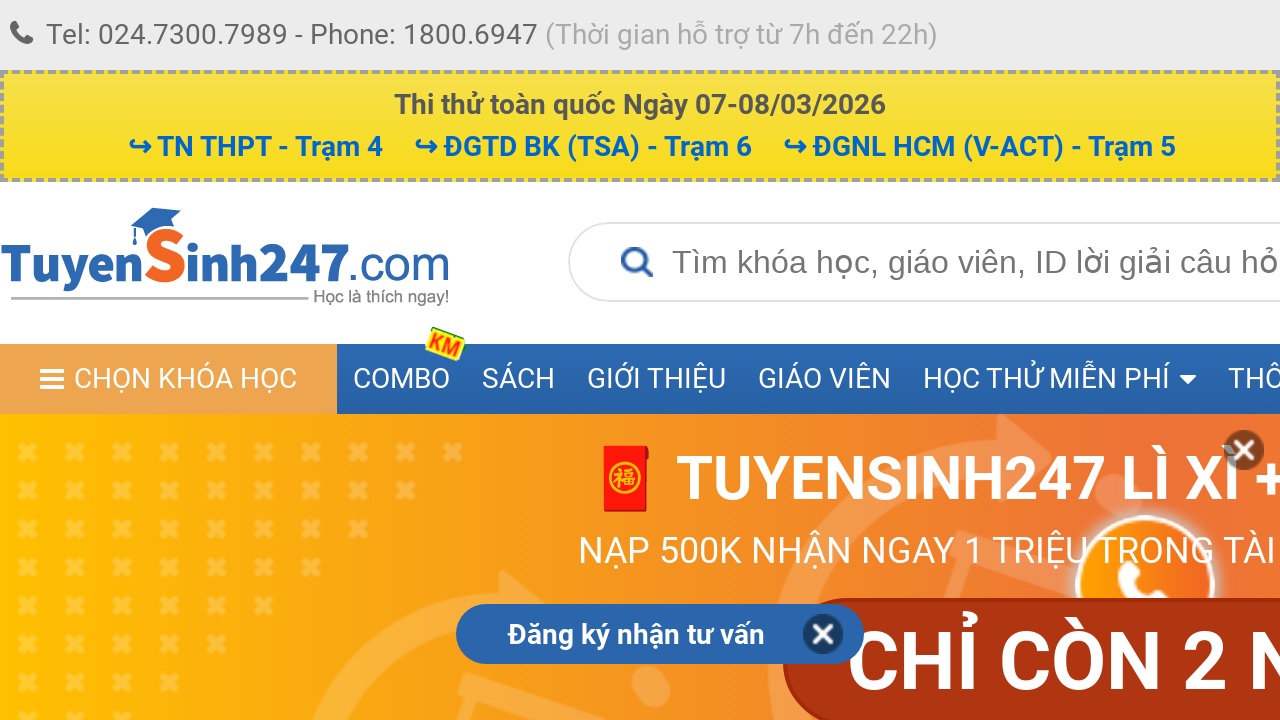

Applied transform scale(2.0) as fallback
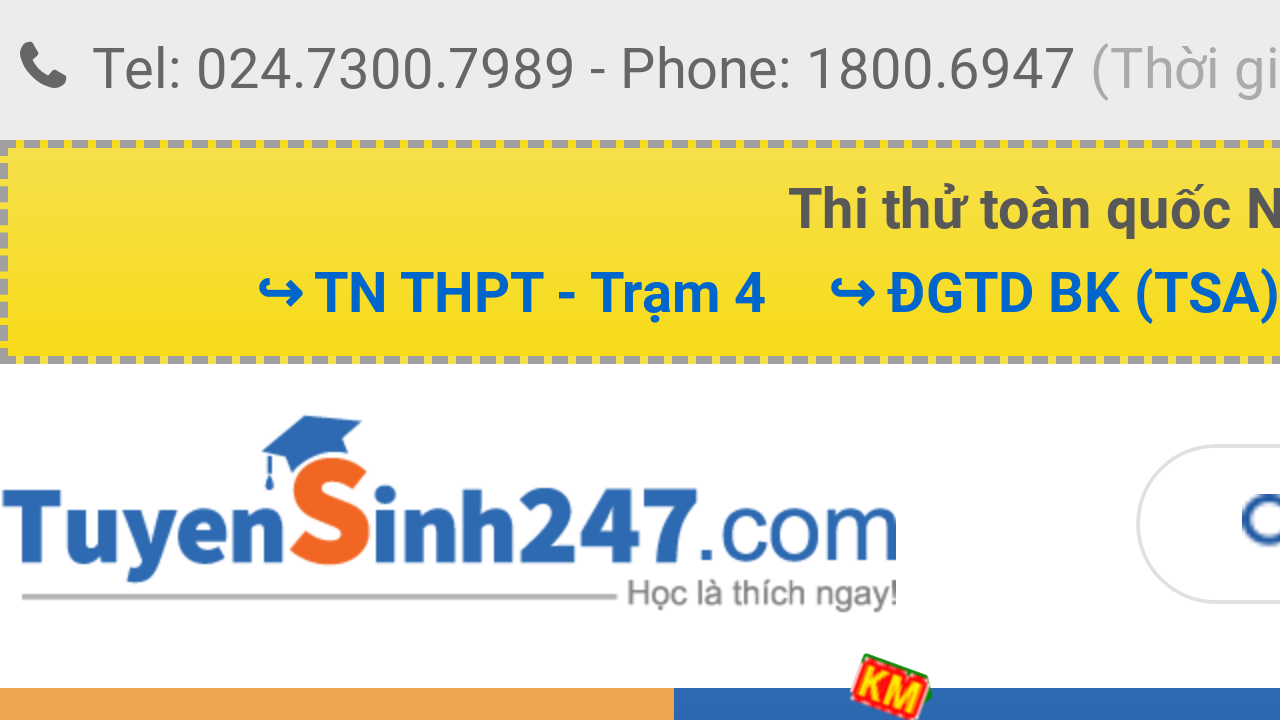

Set transform origin to 0 0
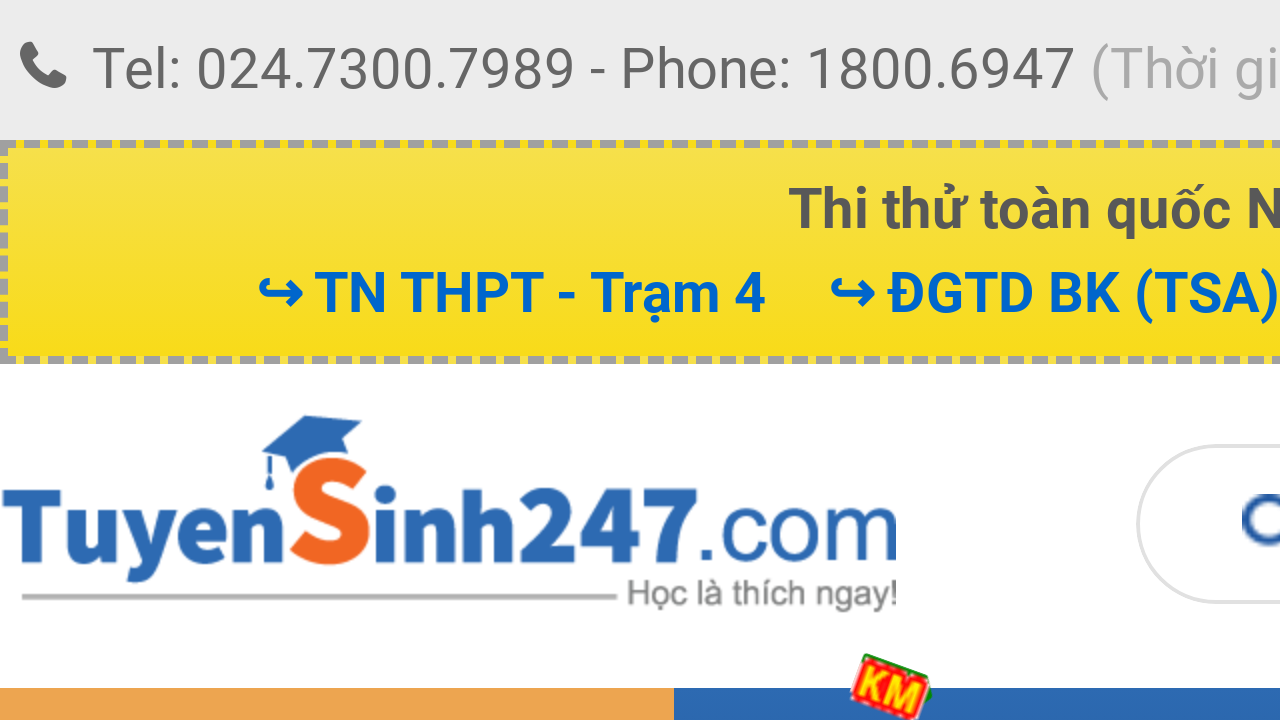

Waited 1000ms for browser to apply 200% zoom
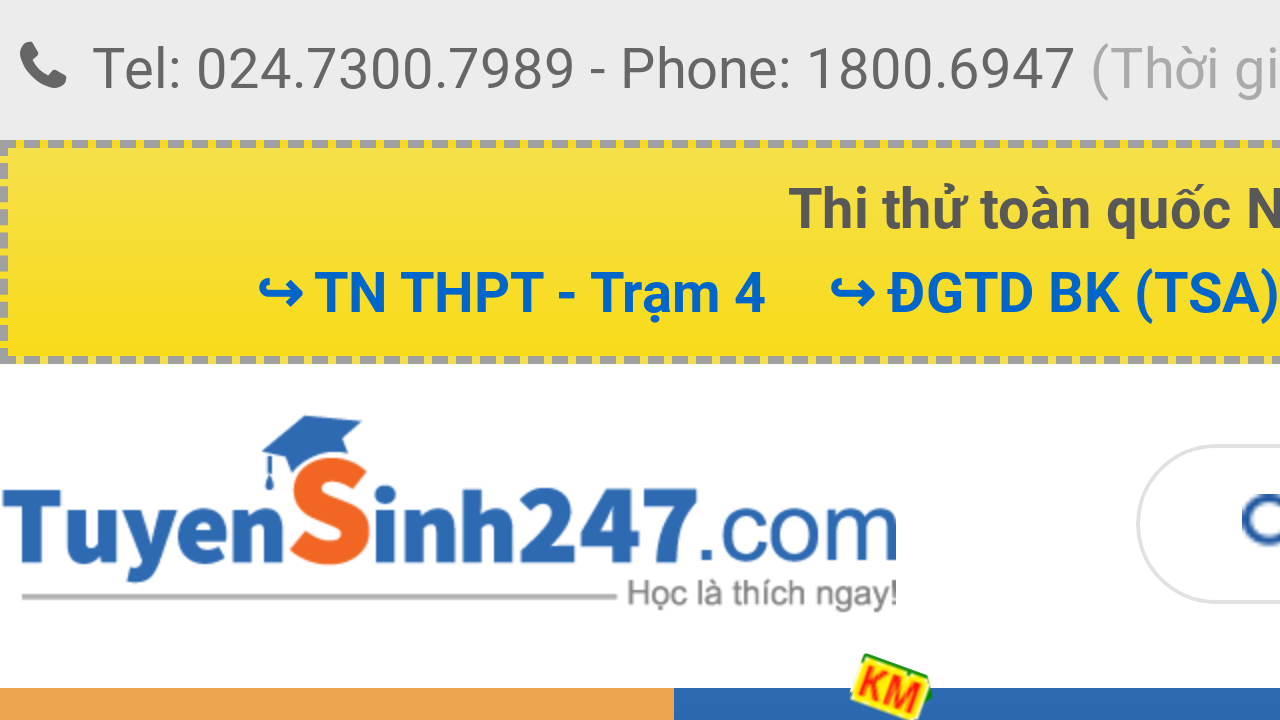

Retrieved actual zoom level: 200%
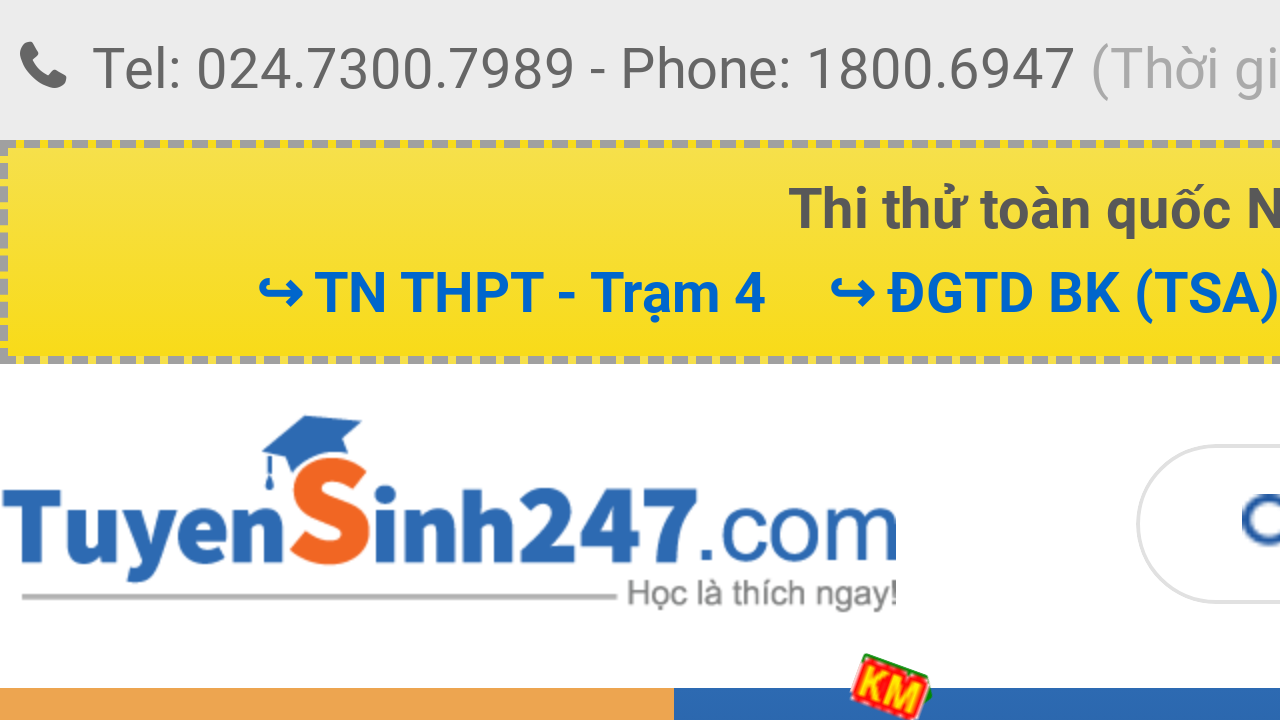

Reset zoom to 100% before testing next zoom level
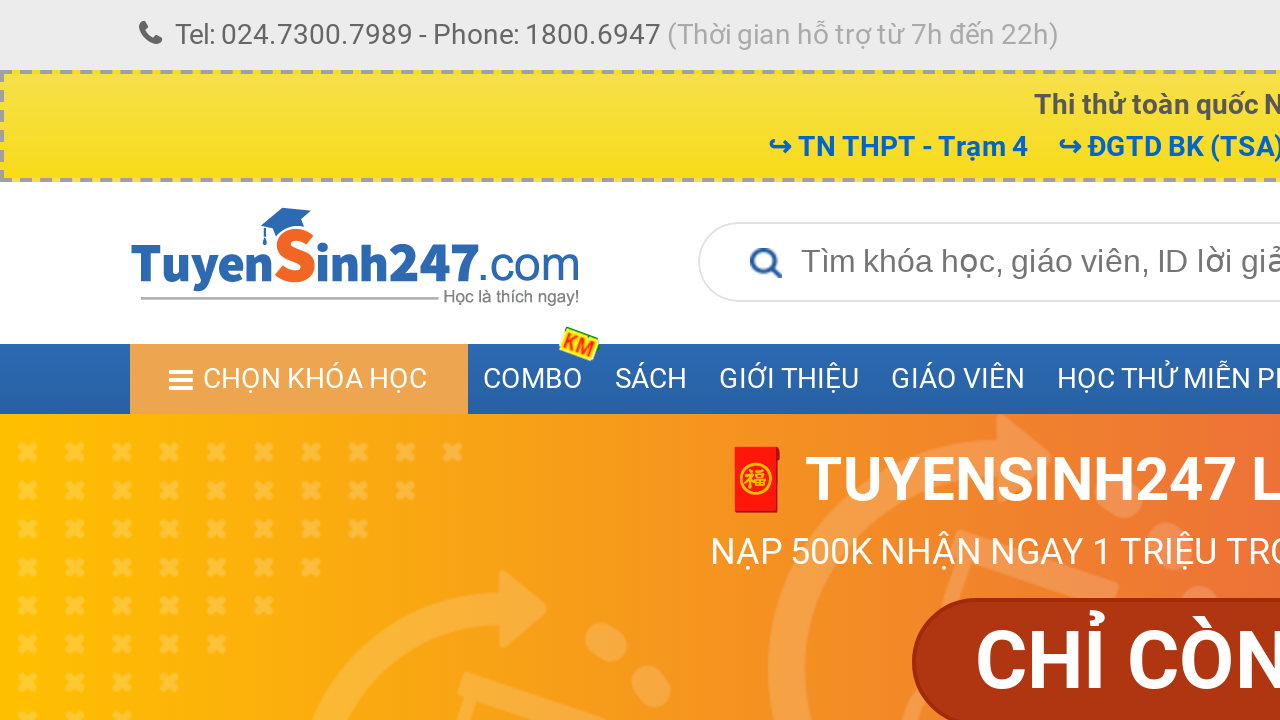

Reset transform scale to 1
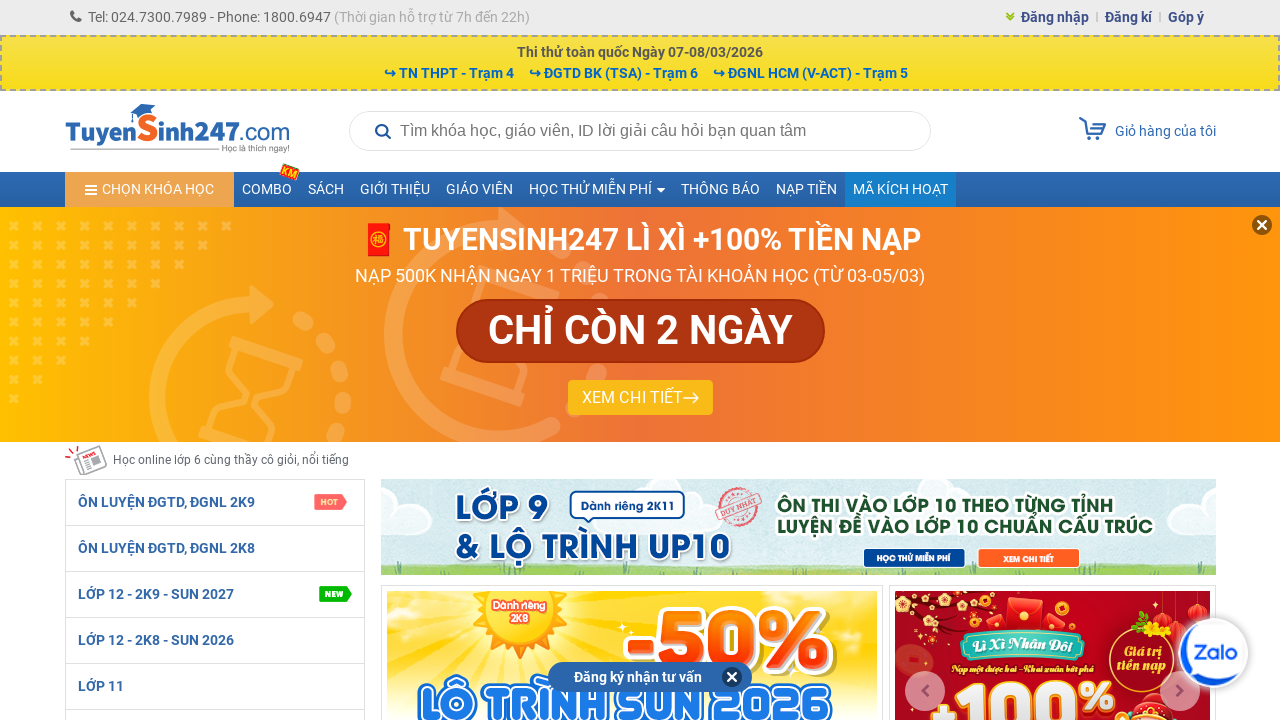

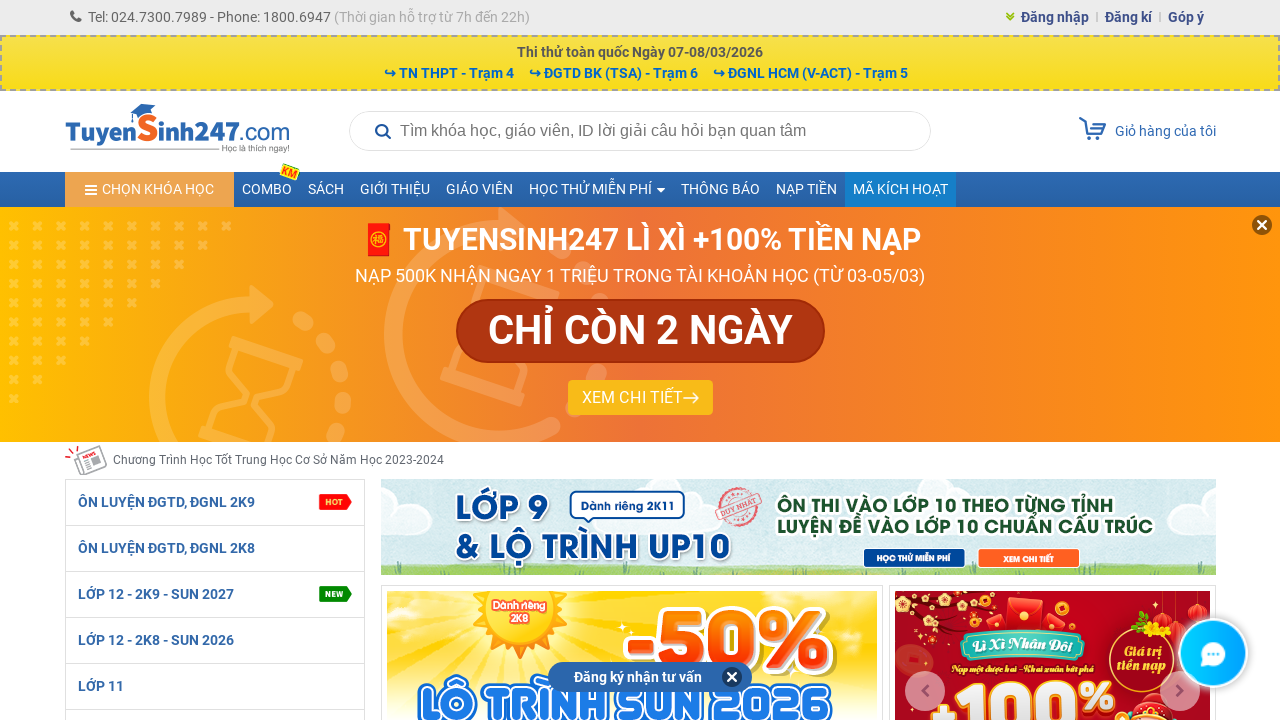